Searches for rings on Bluestone jewelry website, hovers over the Gender filter, and verifies the count display for women's items

Starting URL: https://www.bluestone.com/

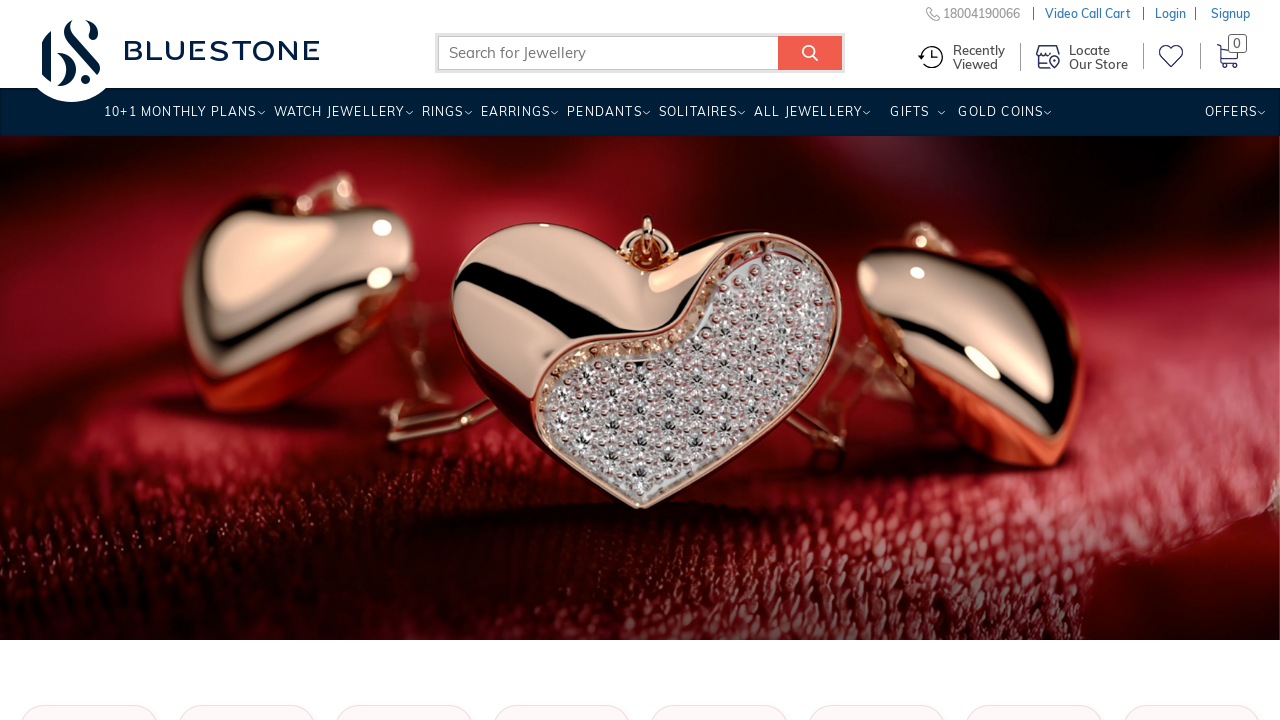

Filled search box with 'Rings' on #search_query_top_elastic_search
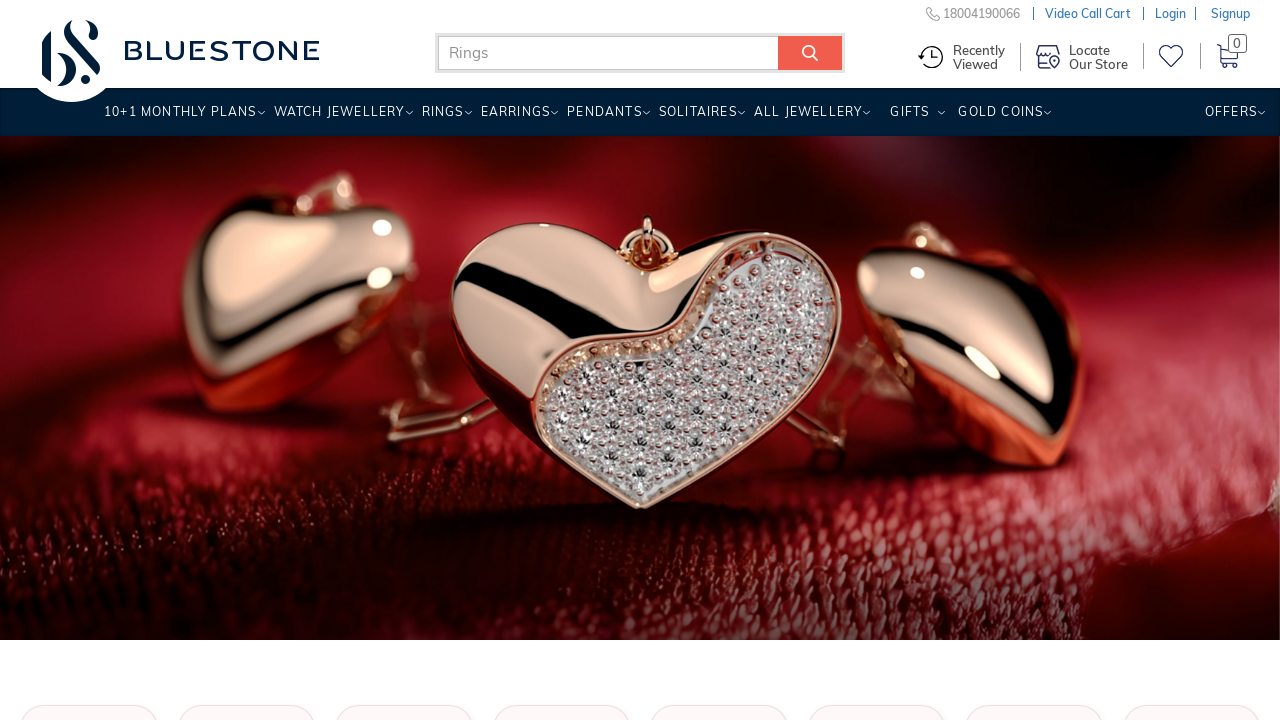

Pressed Enter to submit search for rings on #search_query_top_elastic_search
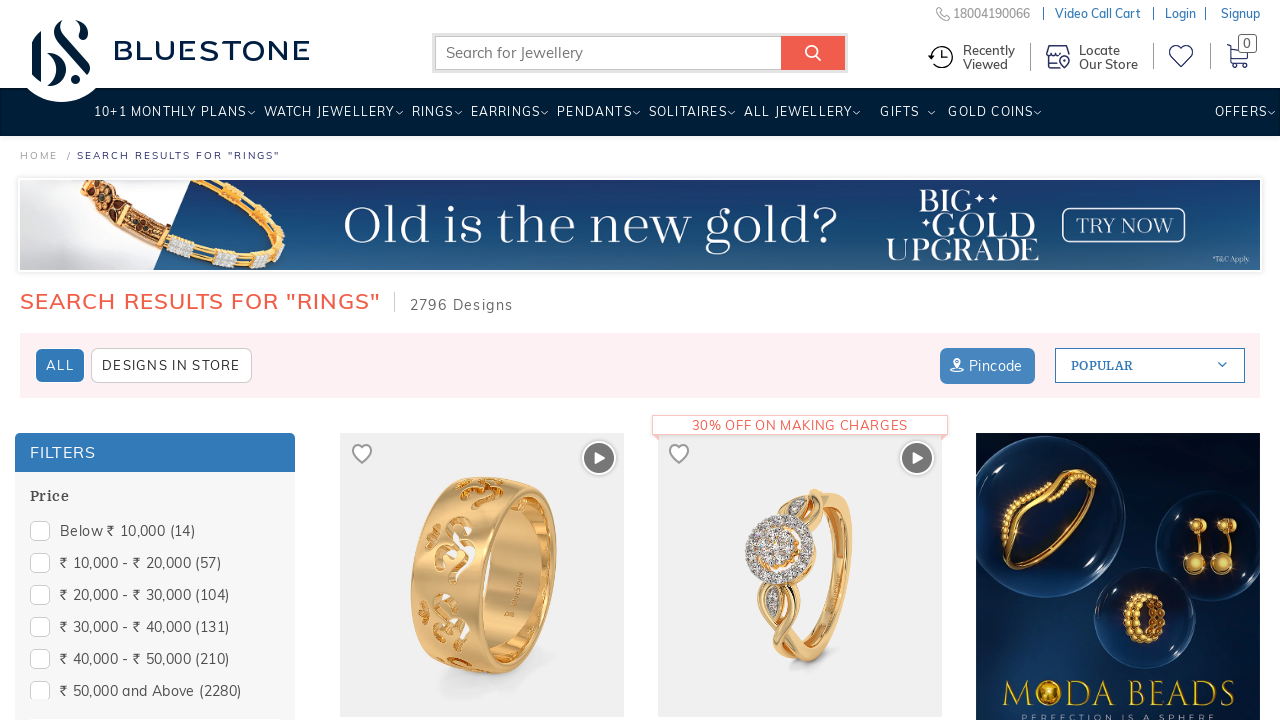

Search results loaded and Gender filter appeared
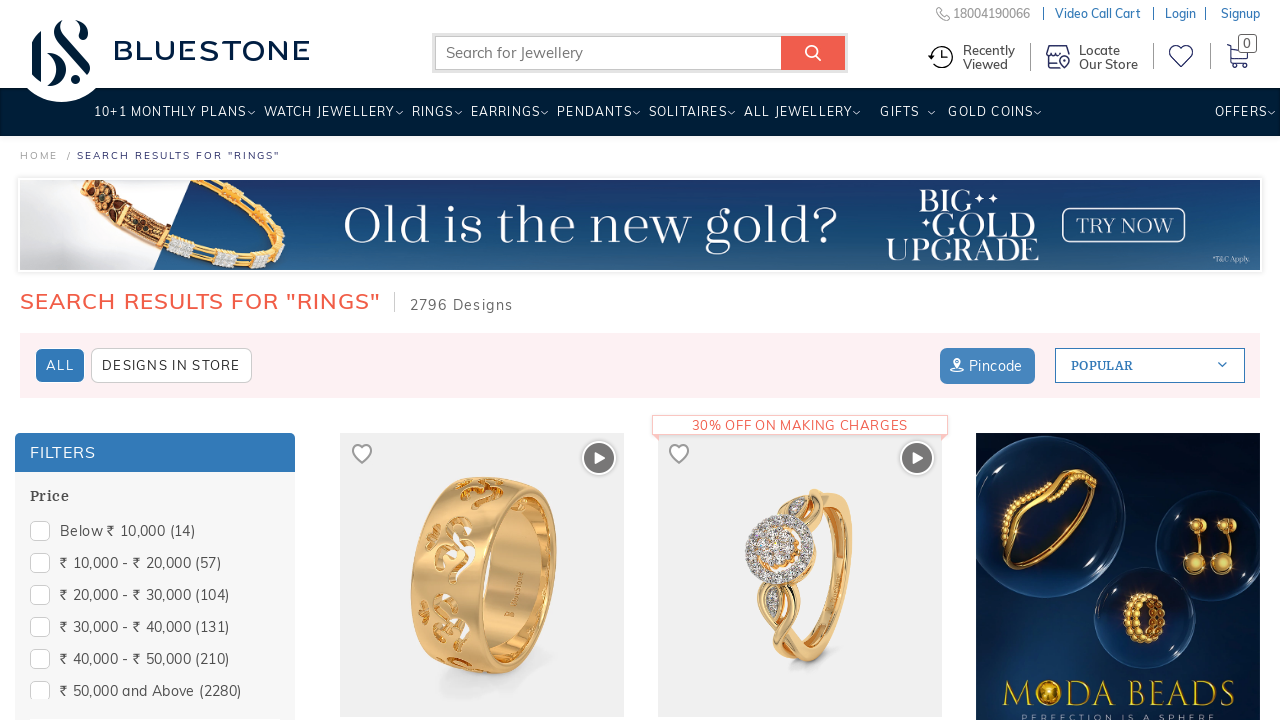

Hovered over Gender filter at (57, 445) on xpath=//span[.='Gender']
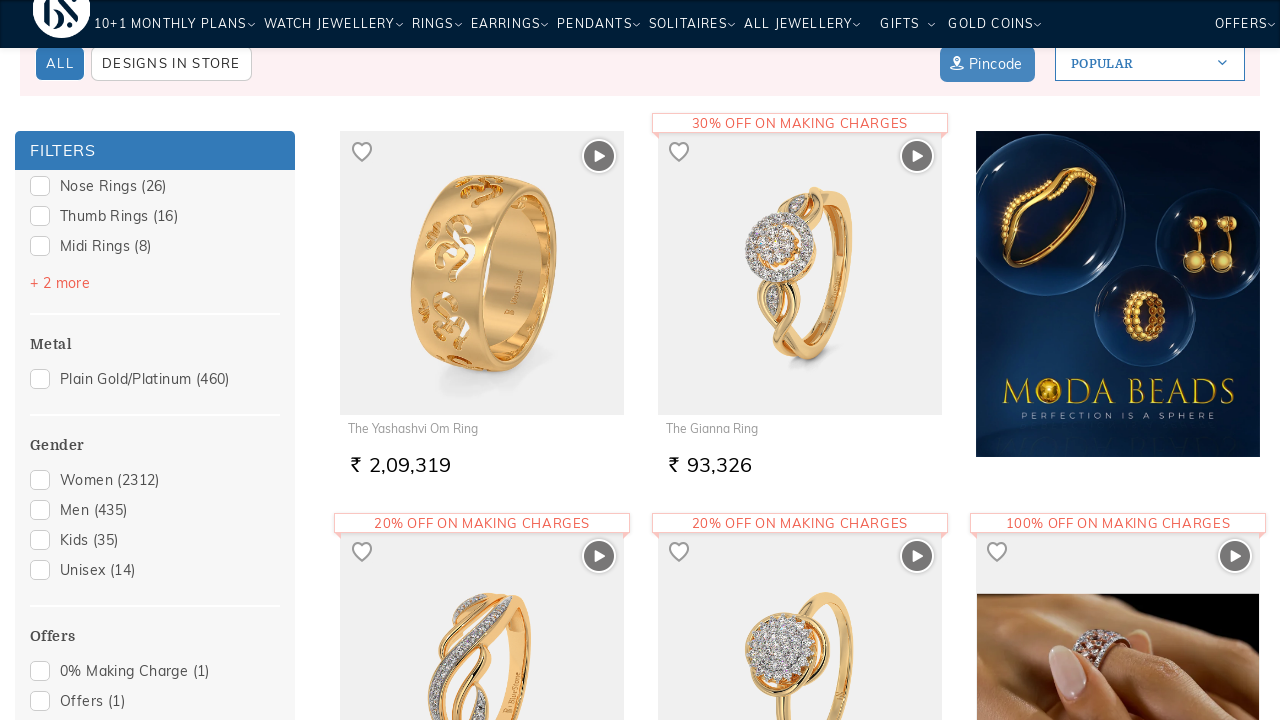

Women's items count display verified in Gender filter
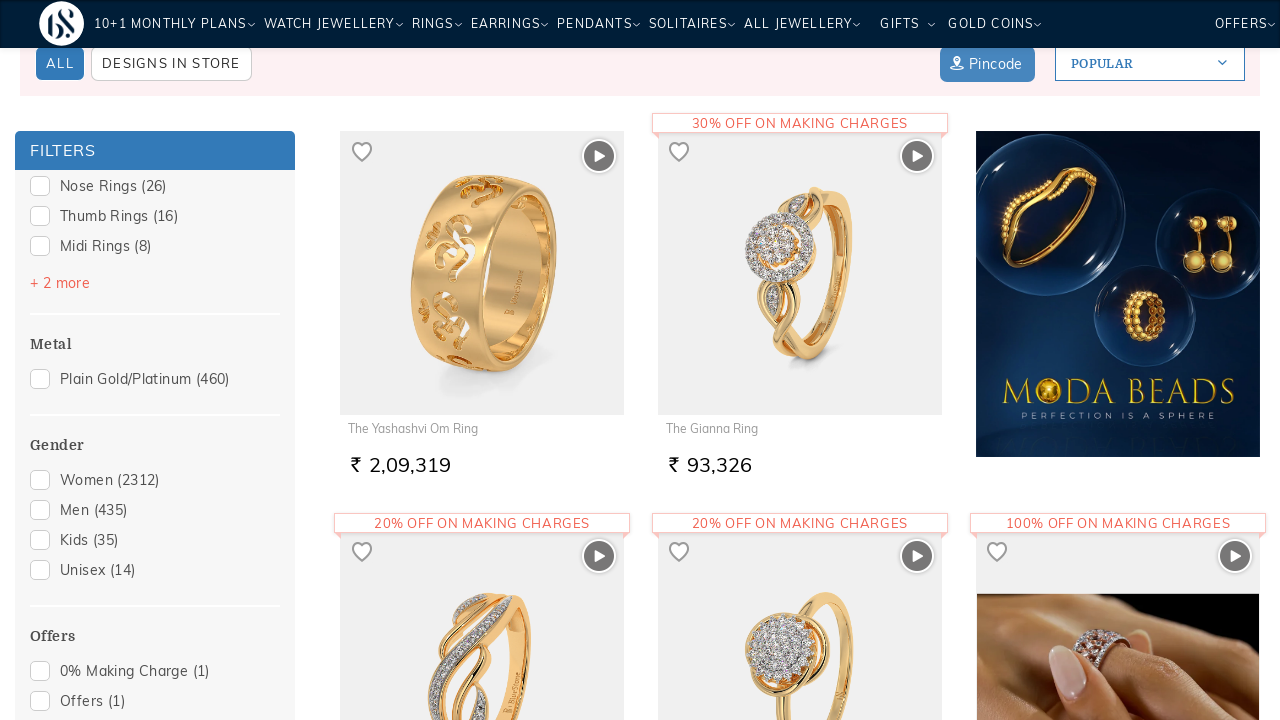

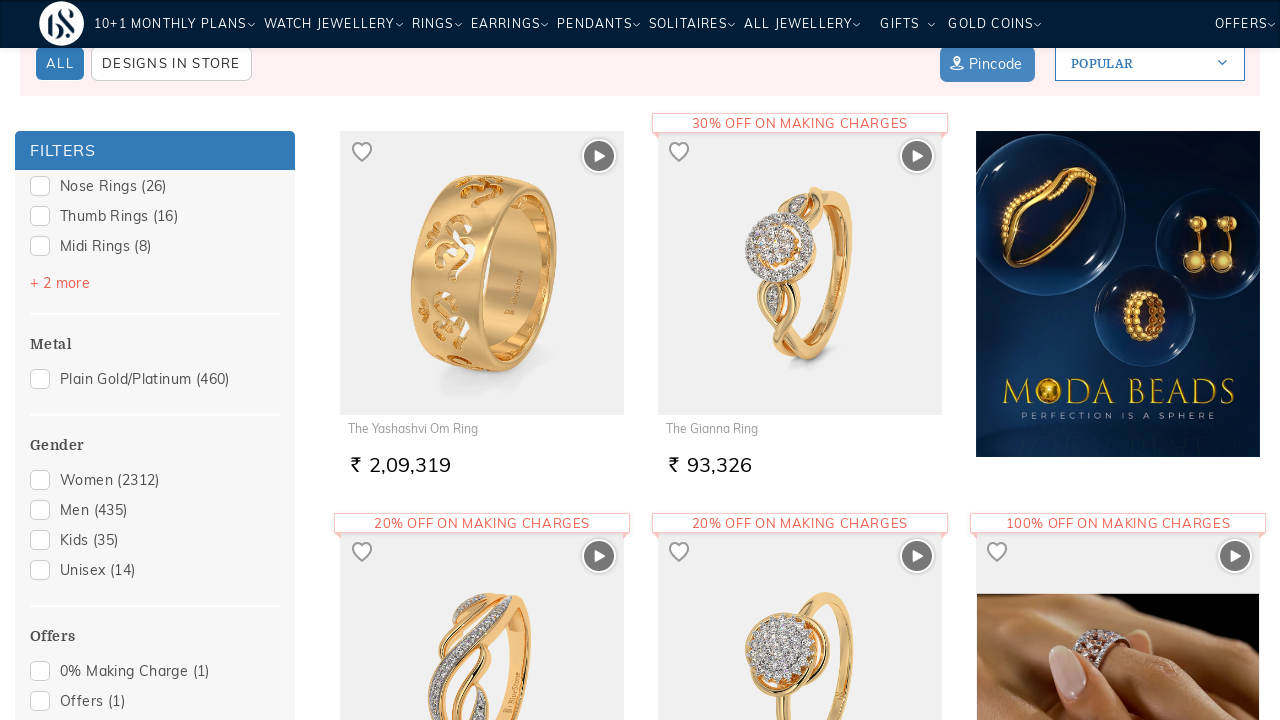